Tests conditional commands by navigating to a demo site, clicking a navigation link, checking if a radio button is selected, and then clicking the radio button.

Starting URL: http://demo.automationtesting.in/Windows.html

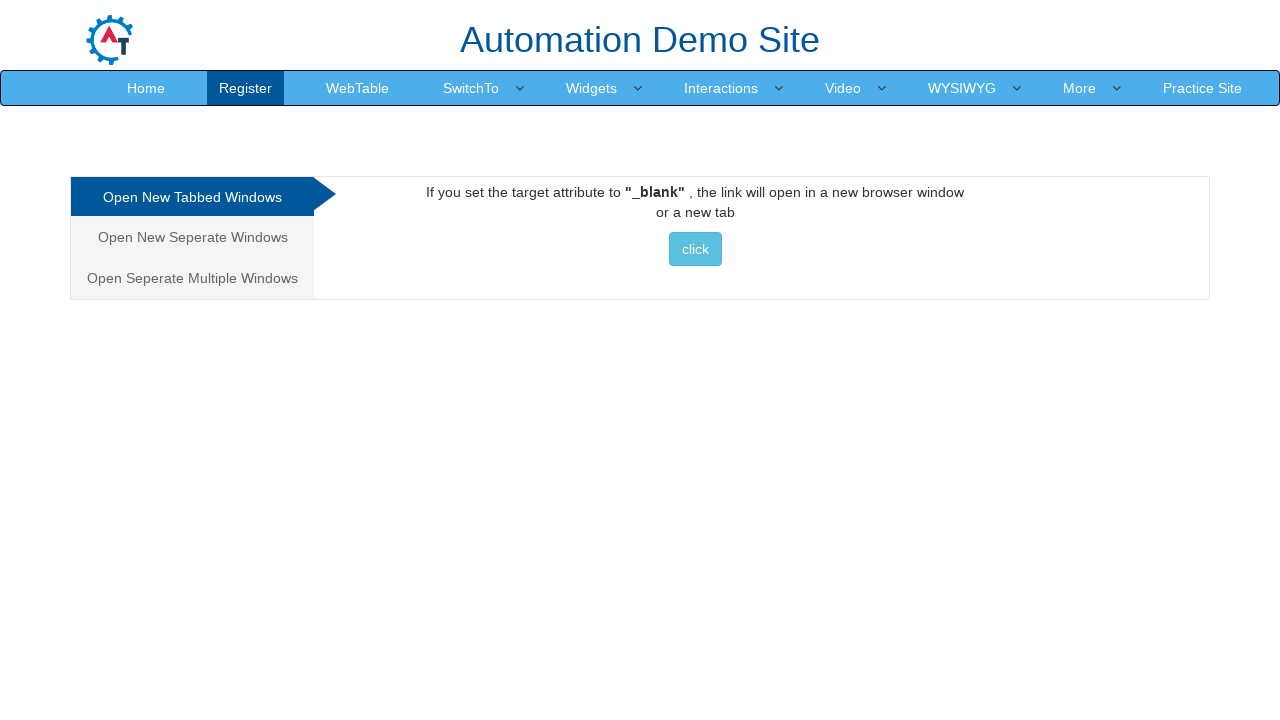

Navigated to demo site at http://demo.automationtesting.in/Windows.html
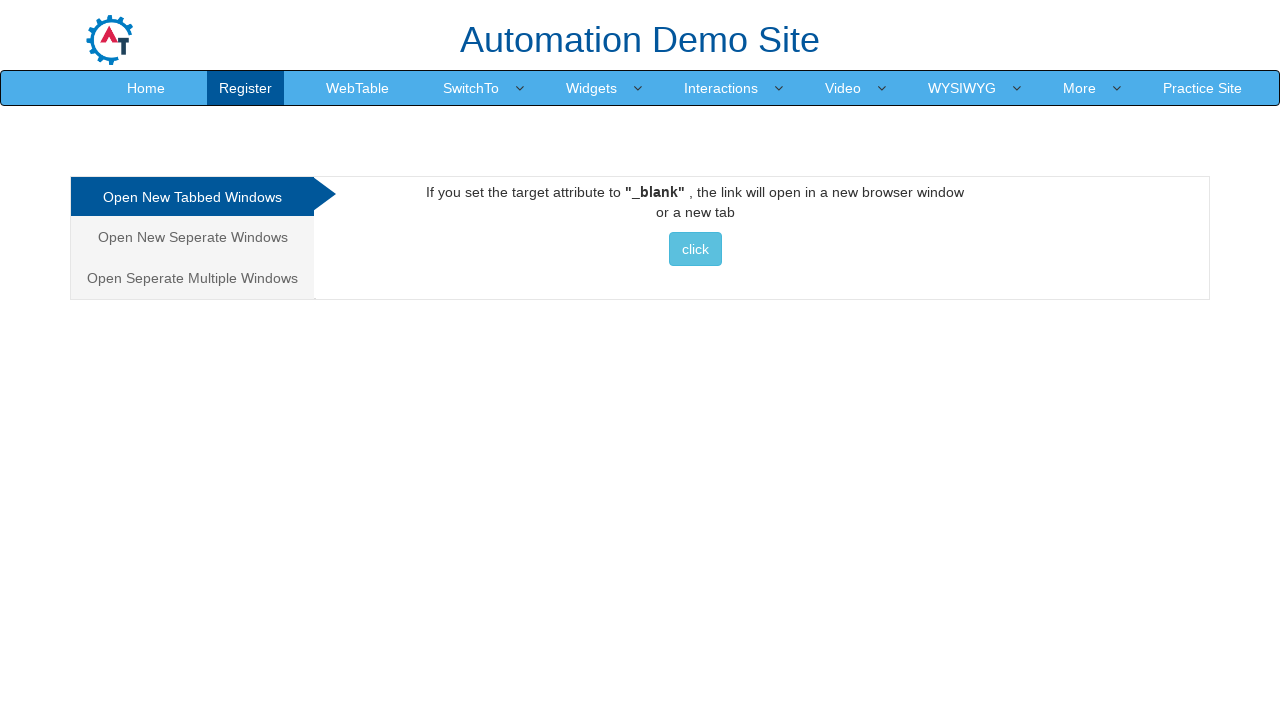

Clicked navigation link (second item in nav menu) at (246, 88) on xpath=//*[@id='header']/nav/div/div[2]/ul/li[2]/a
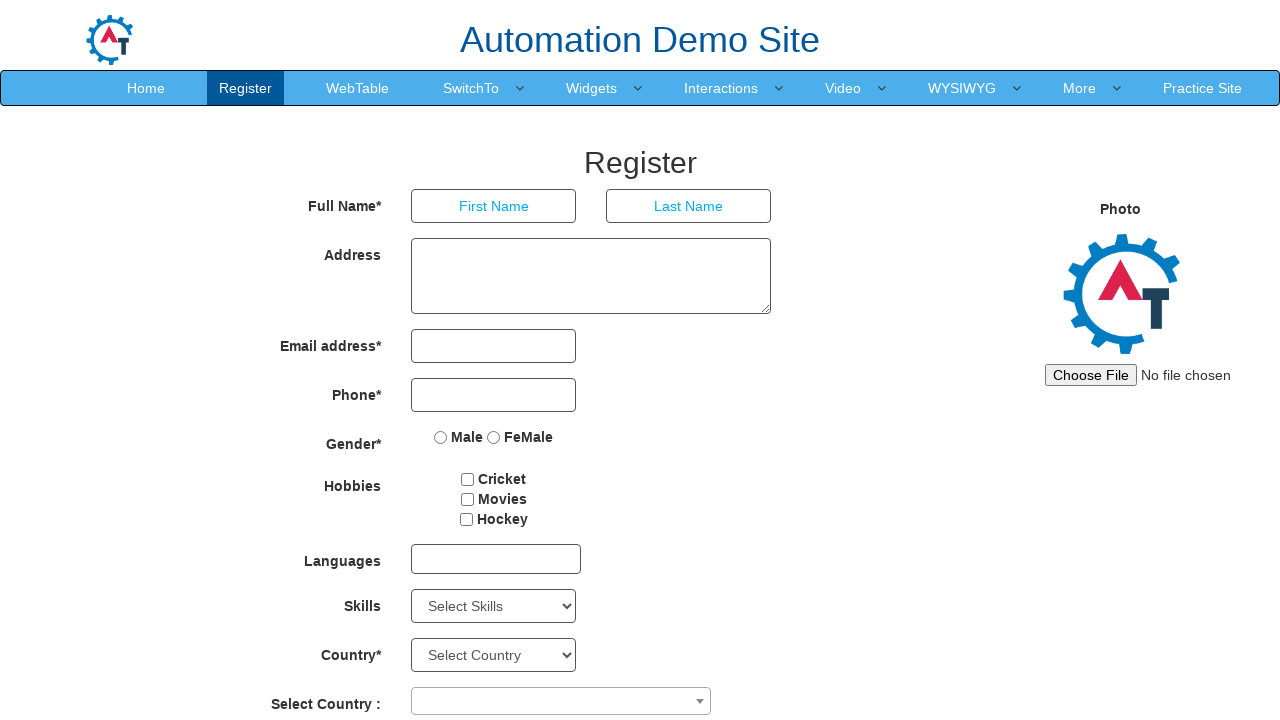

Form loaded and radio button selector is now visible
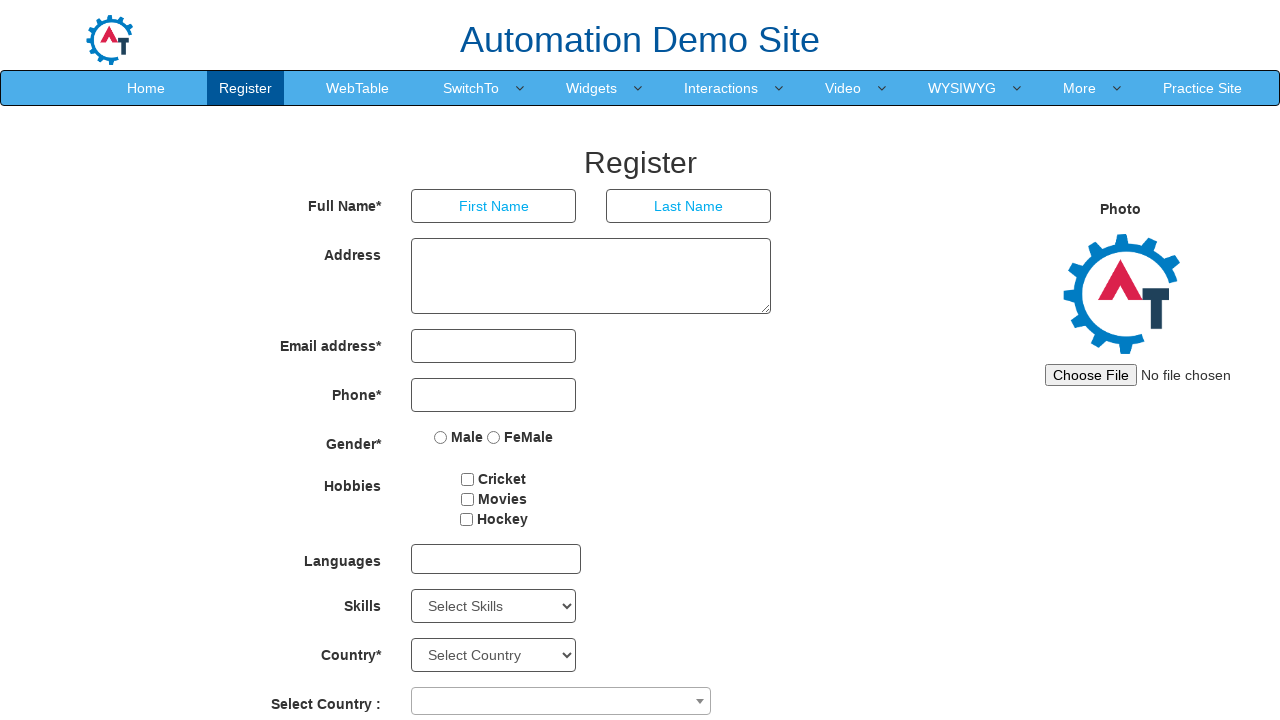

Checked radio button status: False
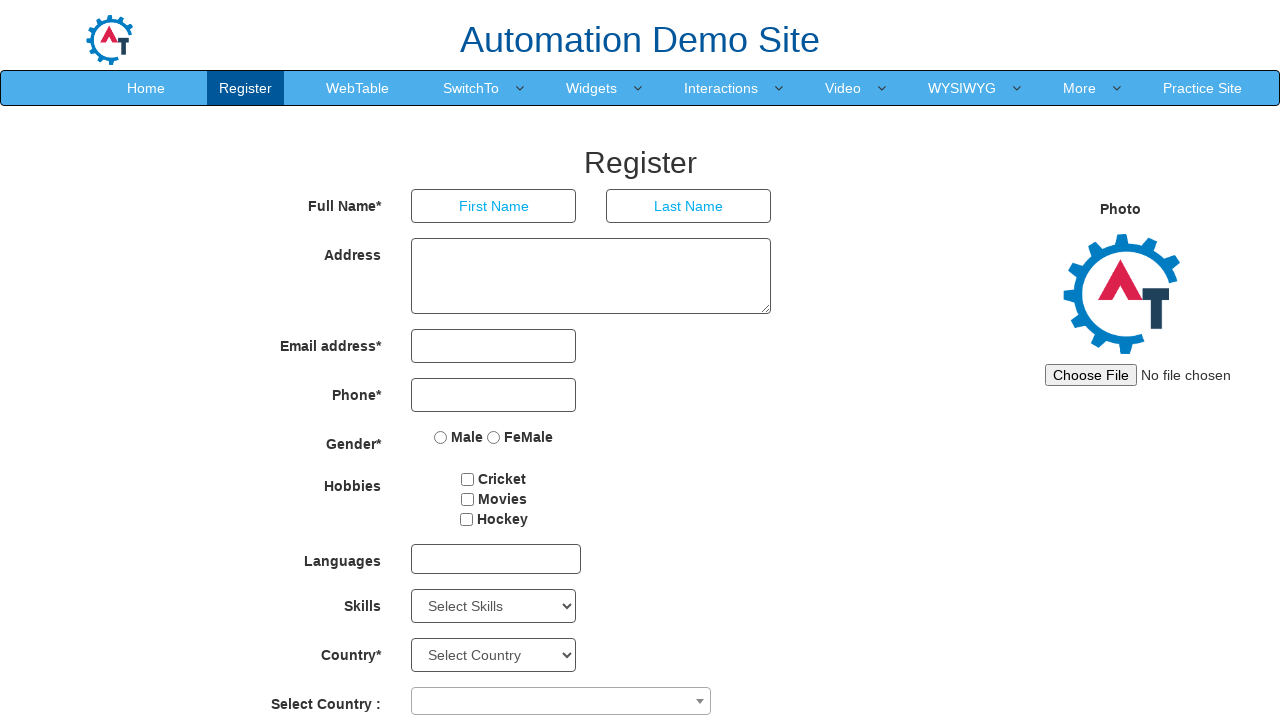

Clicked the radio button at (494, 437) on xpath=//*[@id='basicBootstrapForm']/div[5]/div/label[2]/input
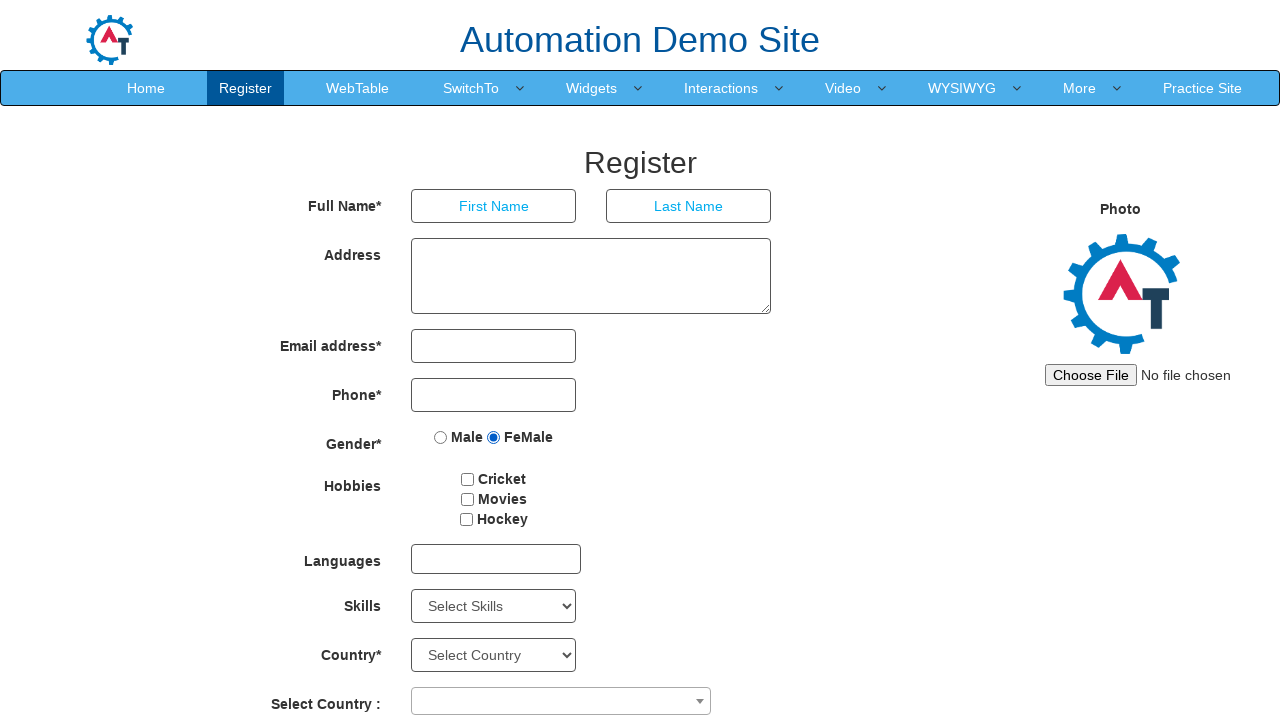

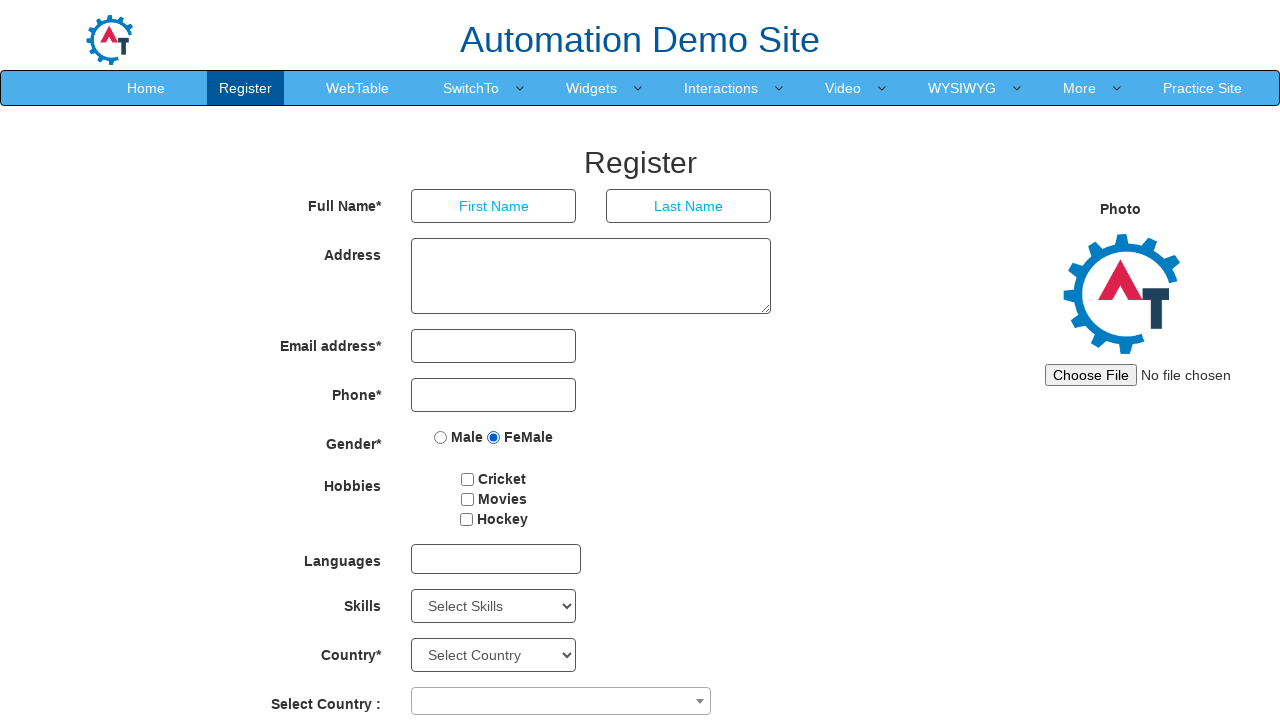